Tests product search functionality on a shopping practice site by typing a search query, verifying filtered products are displayed, and adding a product to cart.

Starting URL: https://rahulshettyacademy.com/seleniumPractise/#/

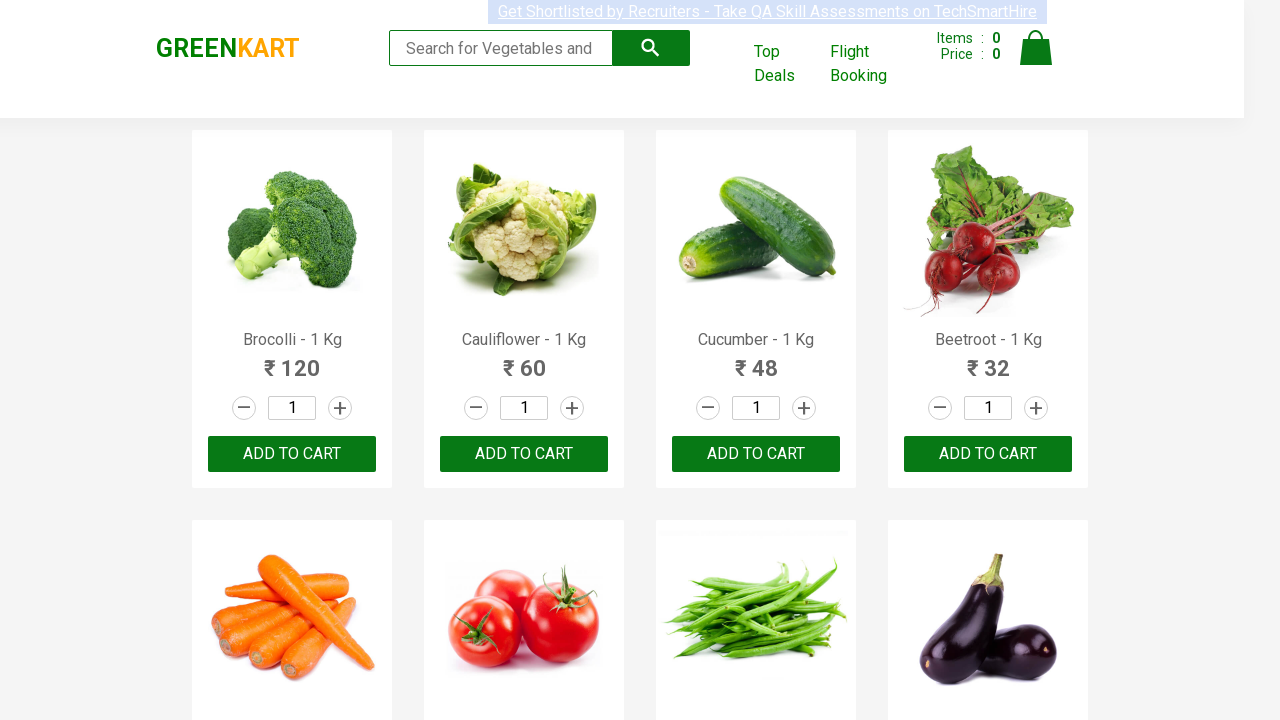

Filled search box with 'ca' to filter products on .search-keyword
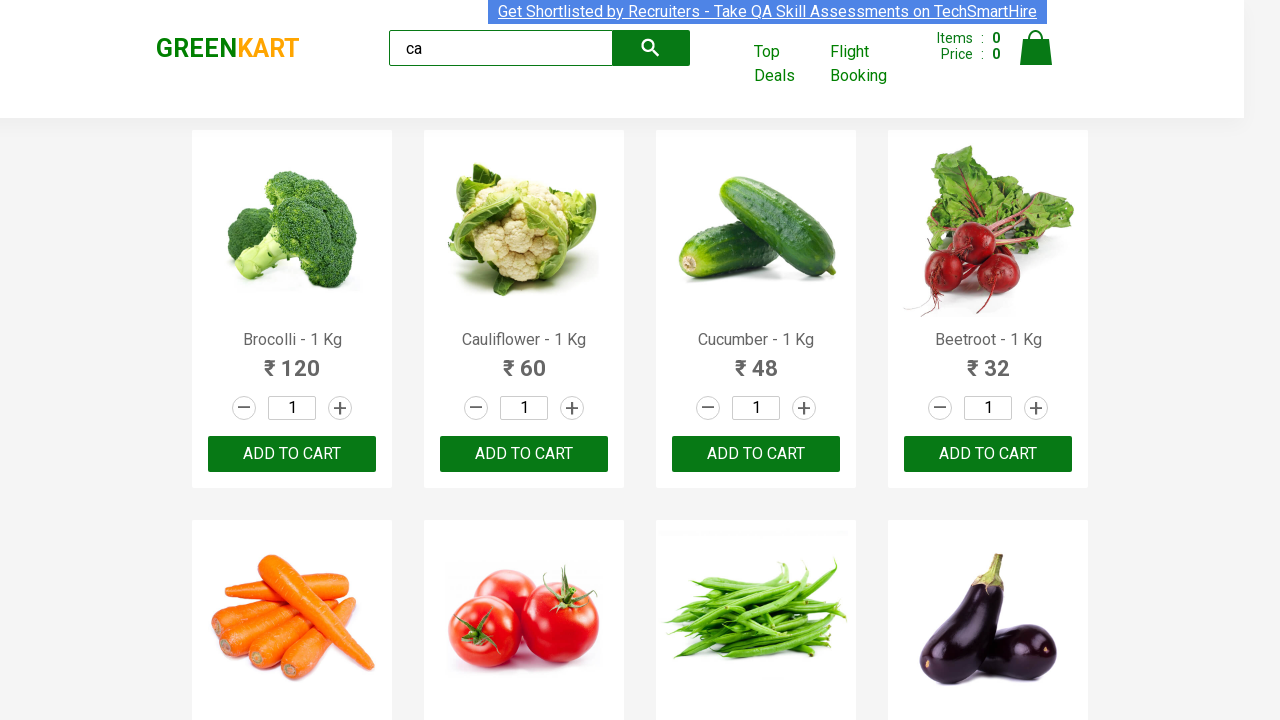

Waited 2 seconds for products to filter
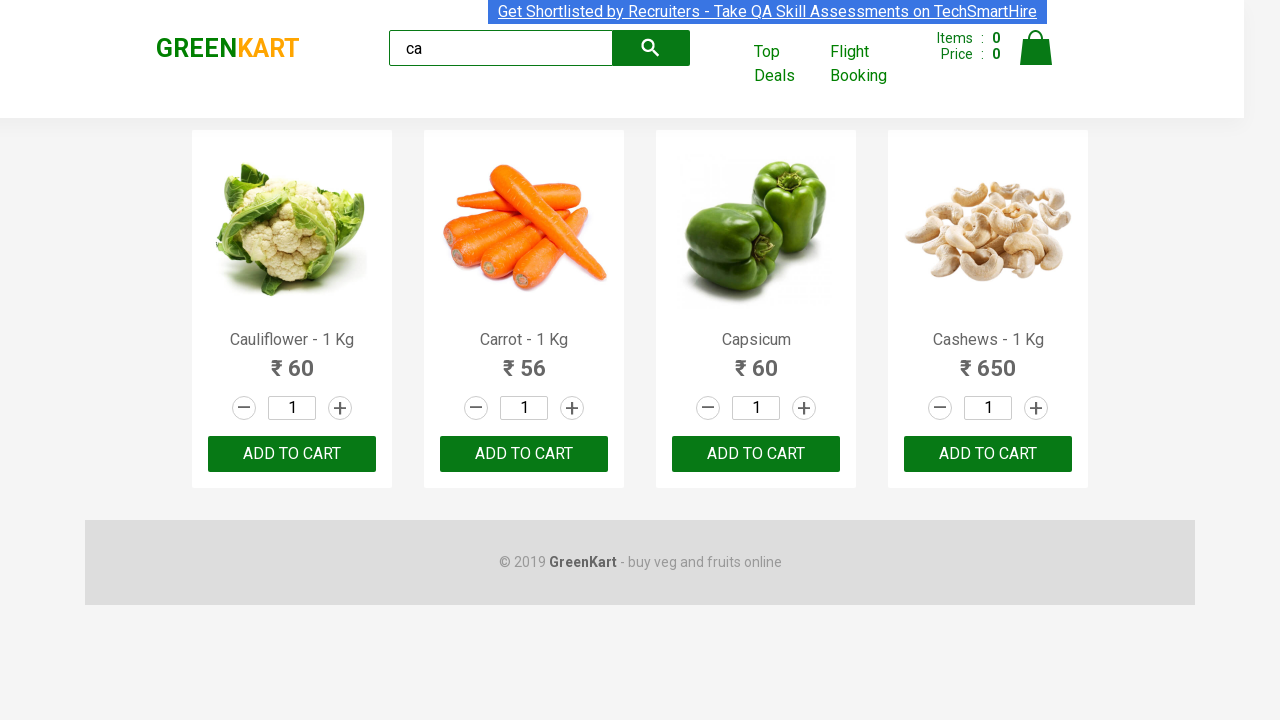

Verified 4 products are visible after filtering
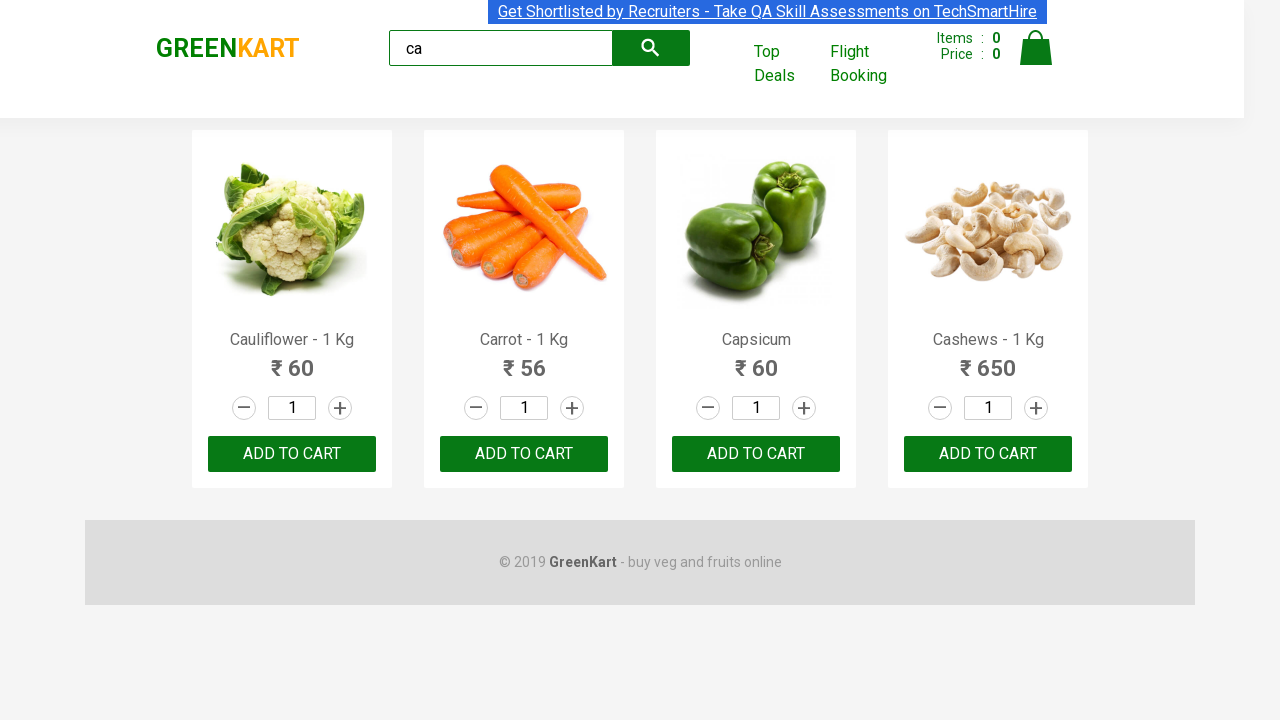

Verified 4 products exist in the products container
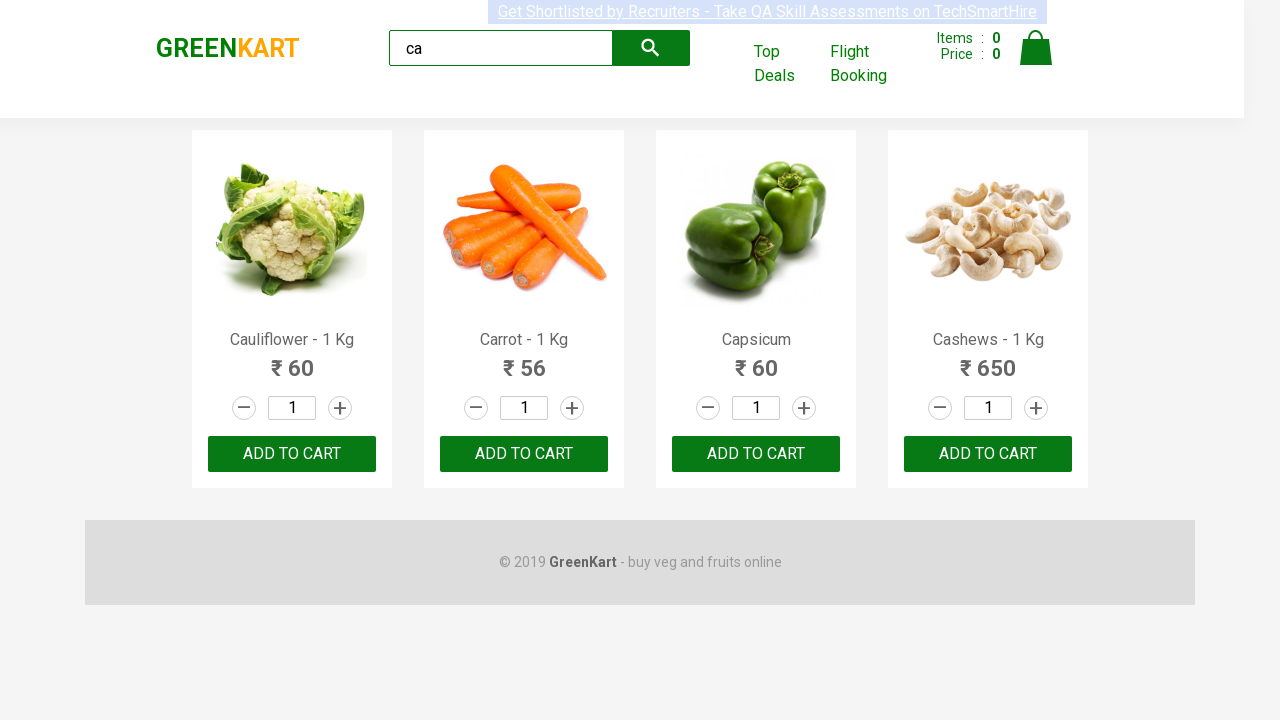

Clicked ADD TO CART button on the 3rd product at (756, 454) on .products .product >> nth=2 >> text=ADD TO CART
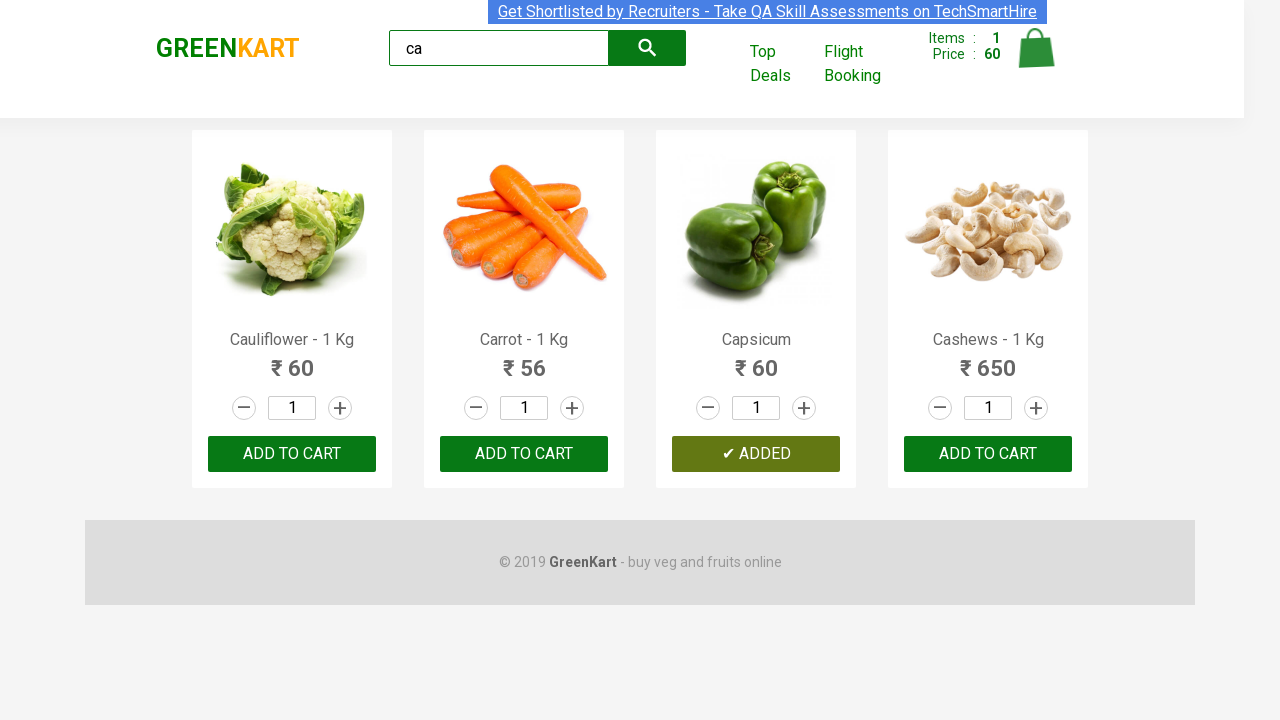

Clicked ADD TO CART button for Cashews product at index 3 at (988, 454) on .products .product >> nth=3 >> button
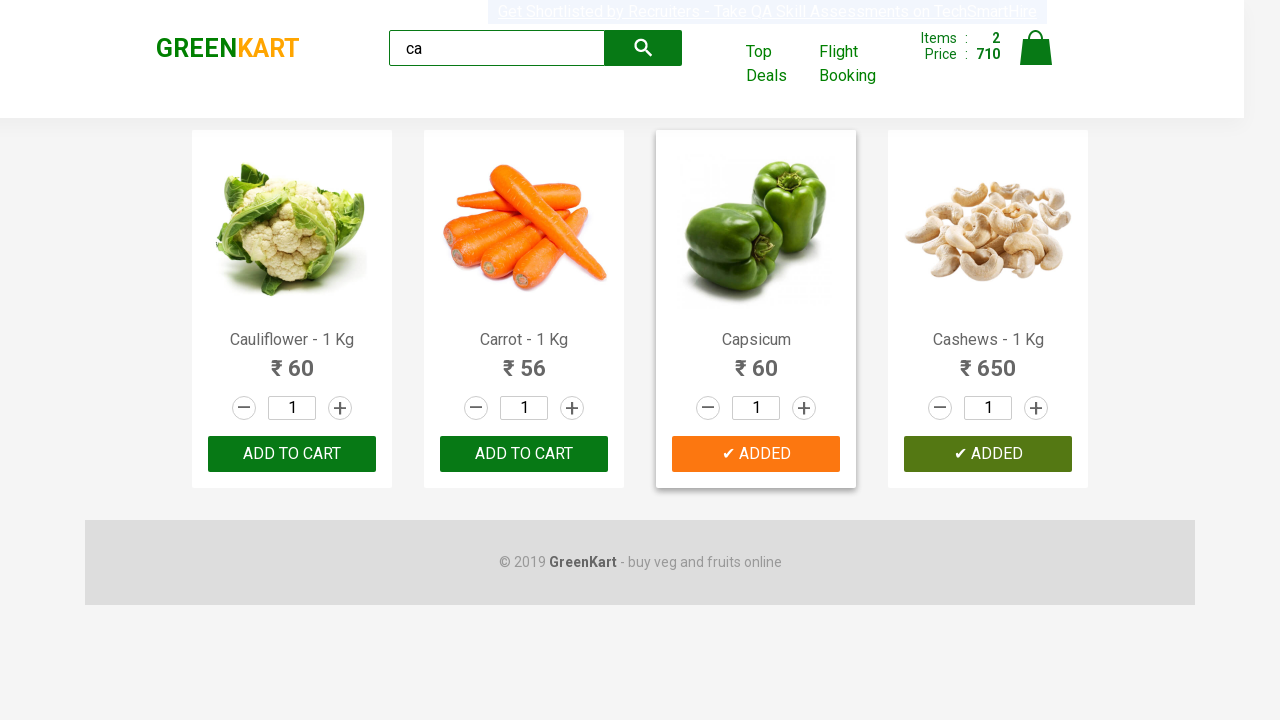

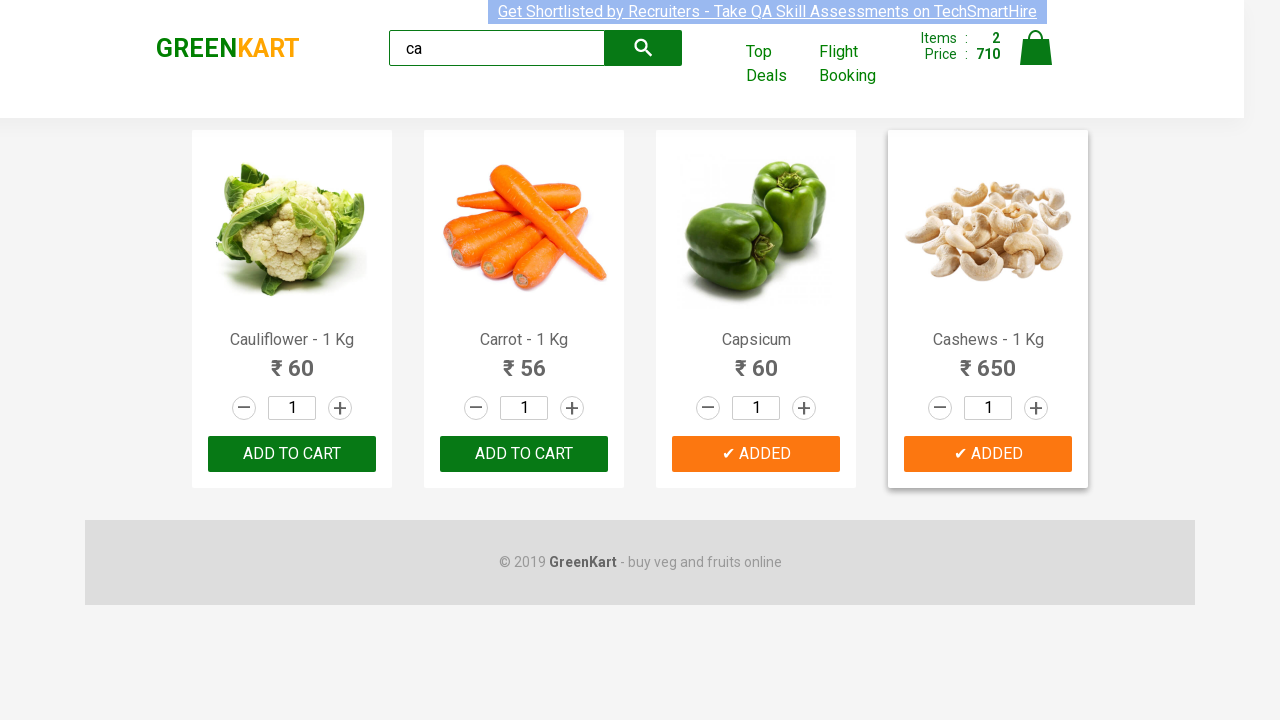